Tests adding specific grocery items (Cucumber, Brocolli, Beetroot) to cart on a practice e-commerce site by finding products by name and clicking their Add to Cart buttons

Starting URL: https://rahulshettyacademy.com/seleniumPractise/

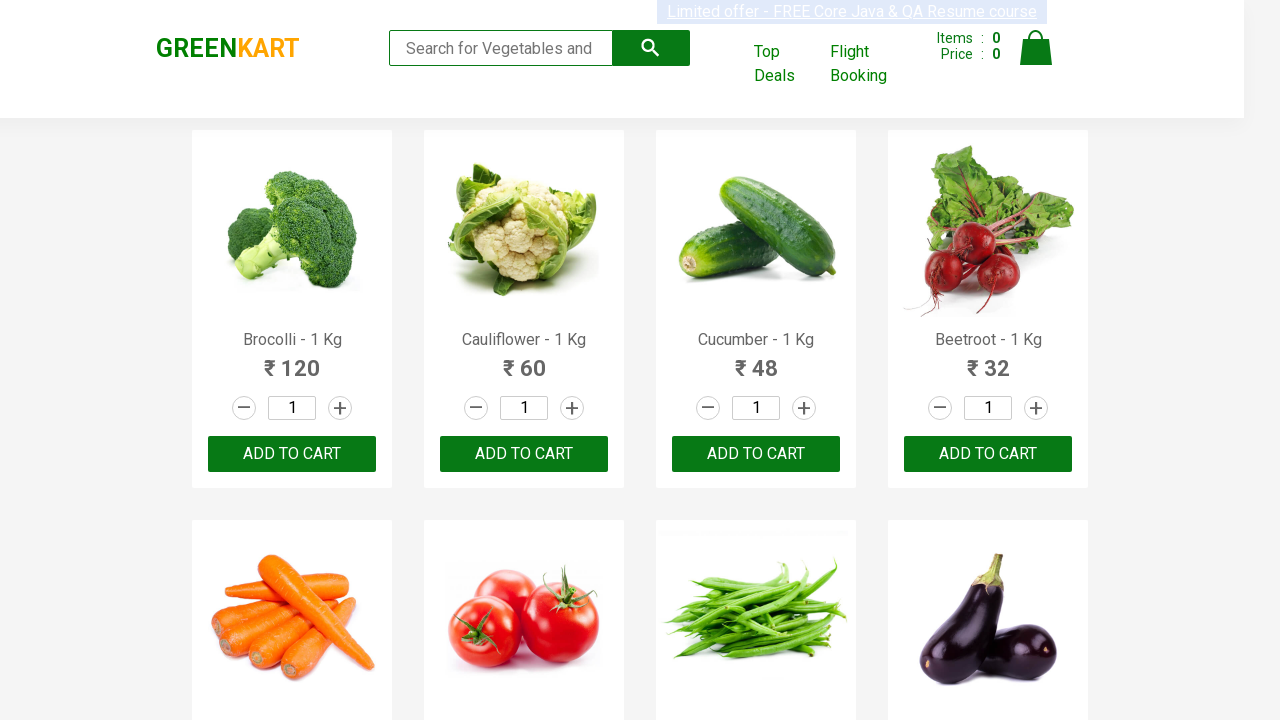

Waited for product names to load on GreenCart page
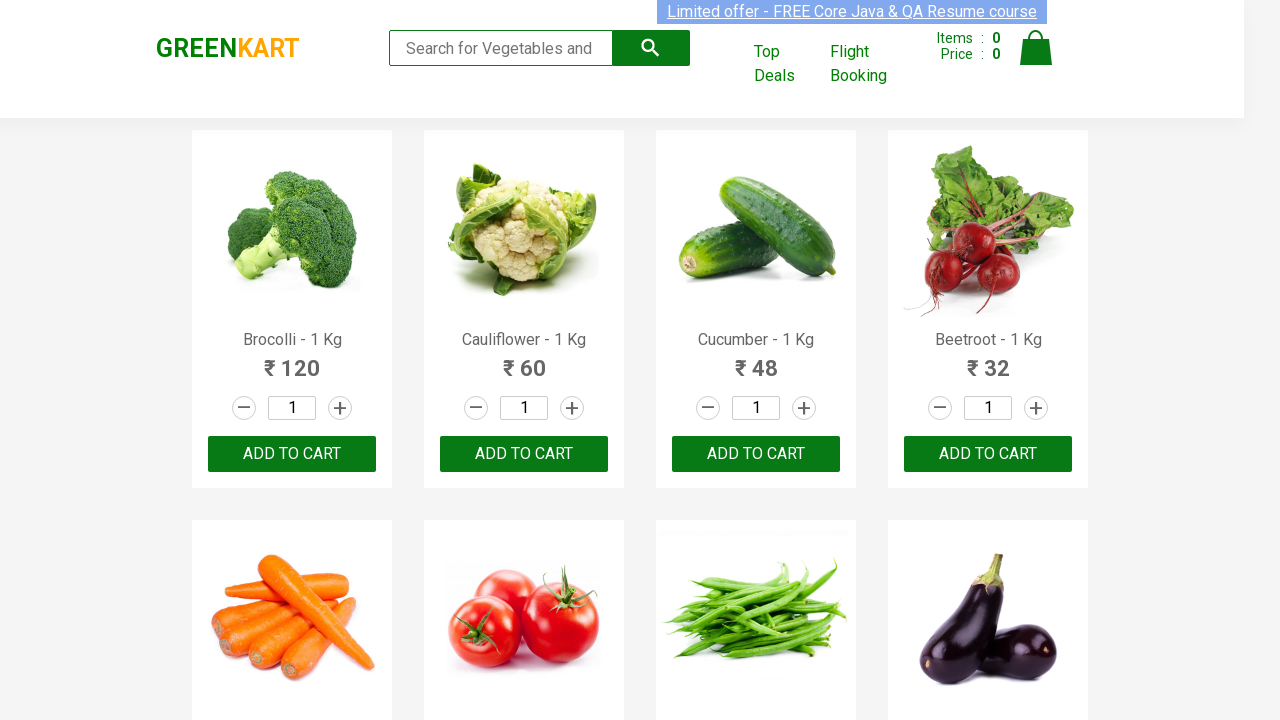

Retrieved all product elements from the page
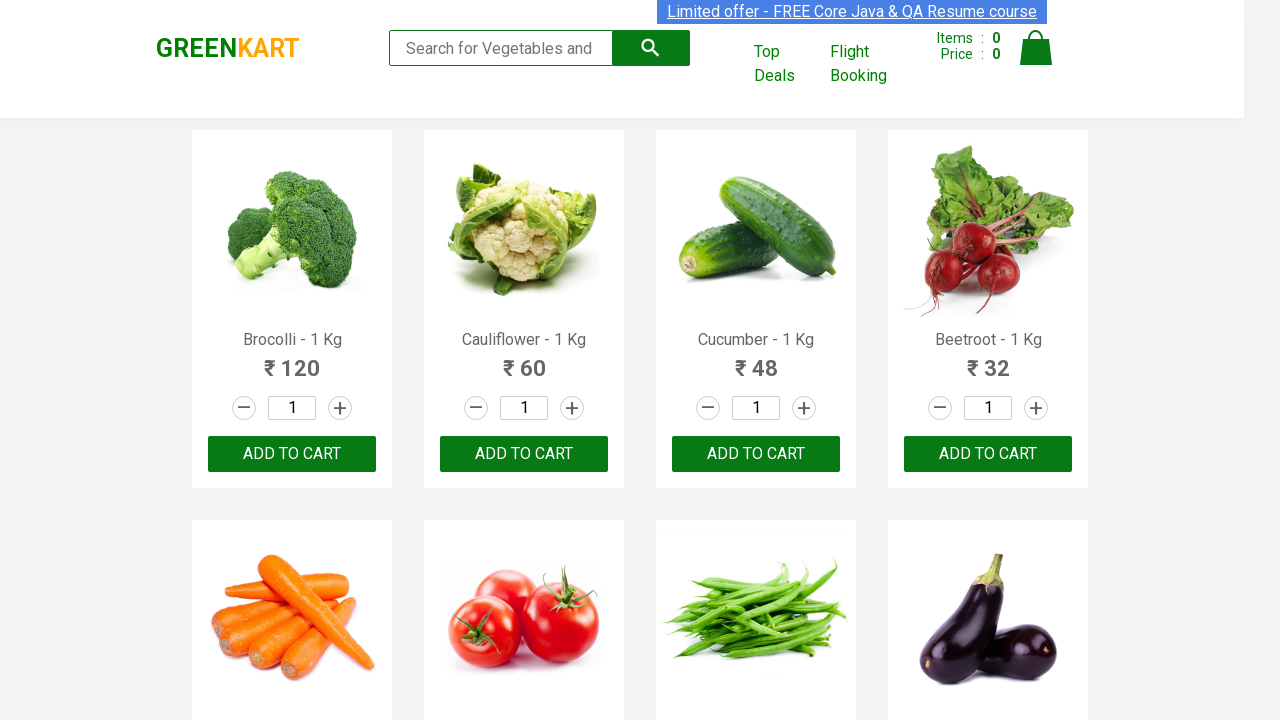

Added Brocolli to cart (item 1 of 3) at (292, 454) on xpath=//div[@class='product-action']/button >> nth=0
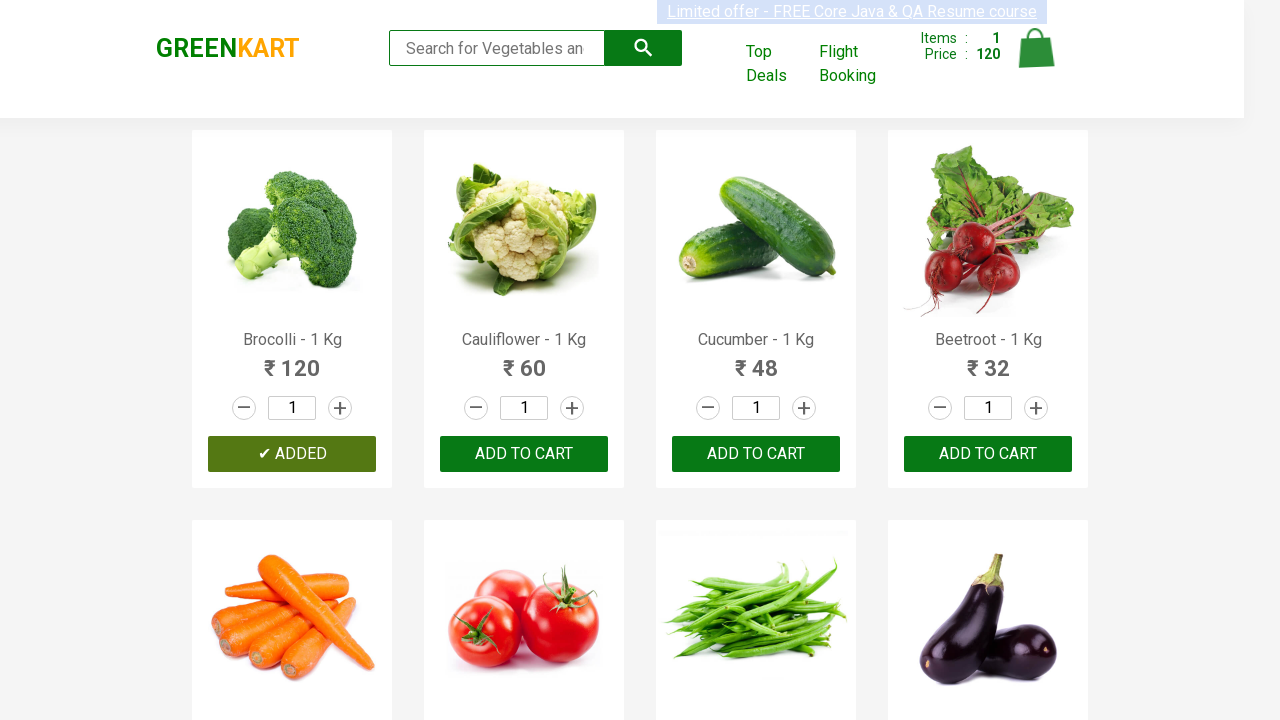

Added Cucumber to cart (item 2 of 3) at (756, 454) on xpath=//div[@class='product-action']/button >> nth=2
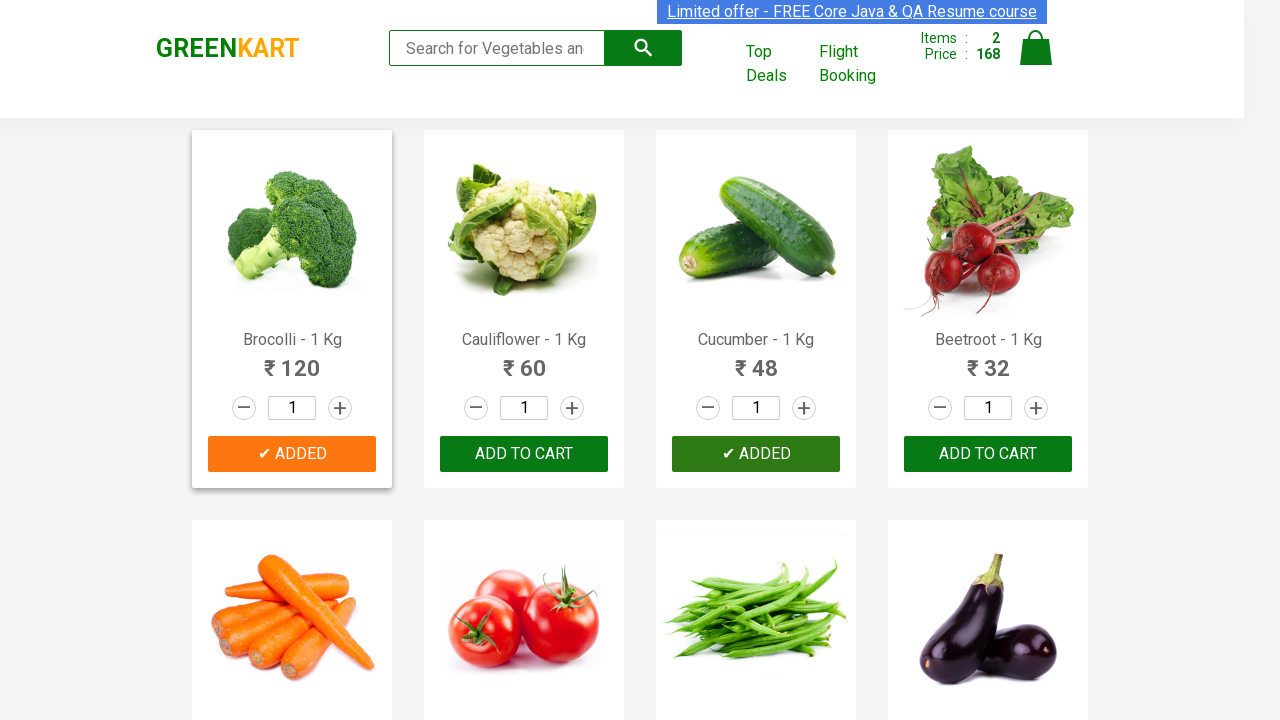

Added Beetroot to cart (item 3 of 3) at (988, 454) on xpath=//div[@class='product-action']/button >> nth=3
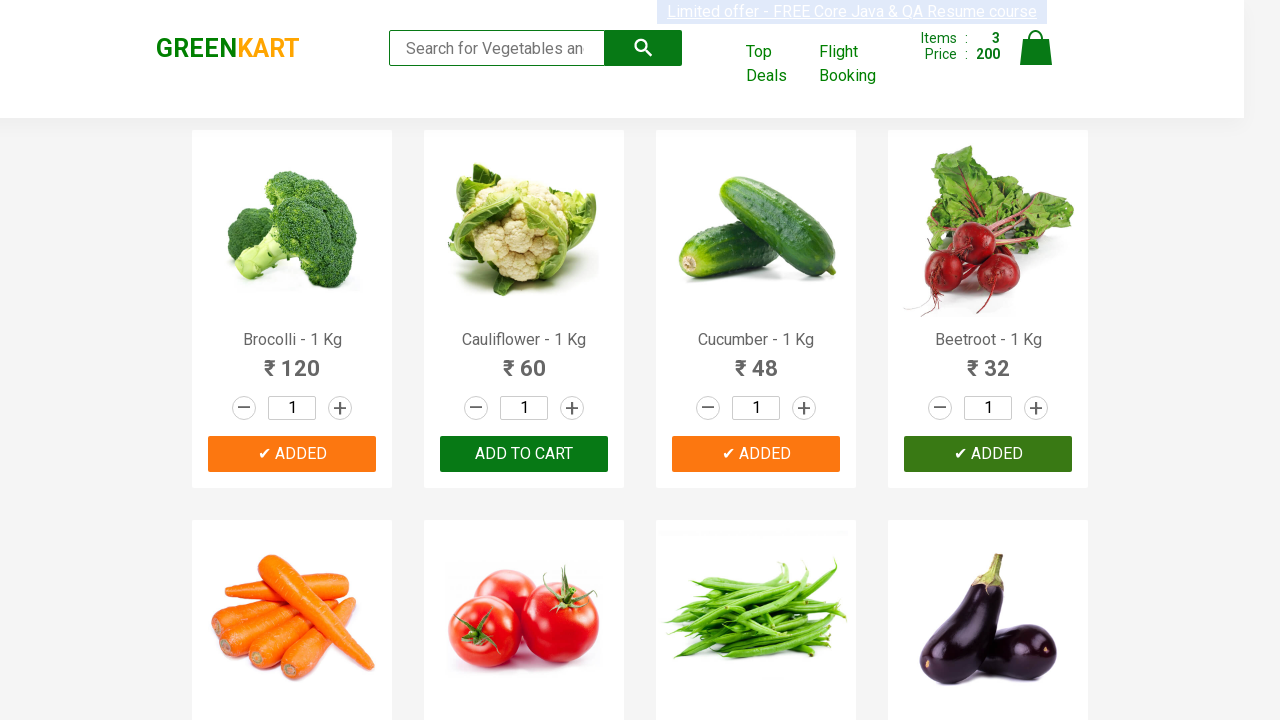

Successfully added all 3 required items (Cucumber, Brocolli, Beetroot) to cart
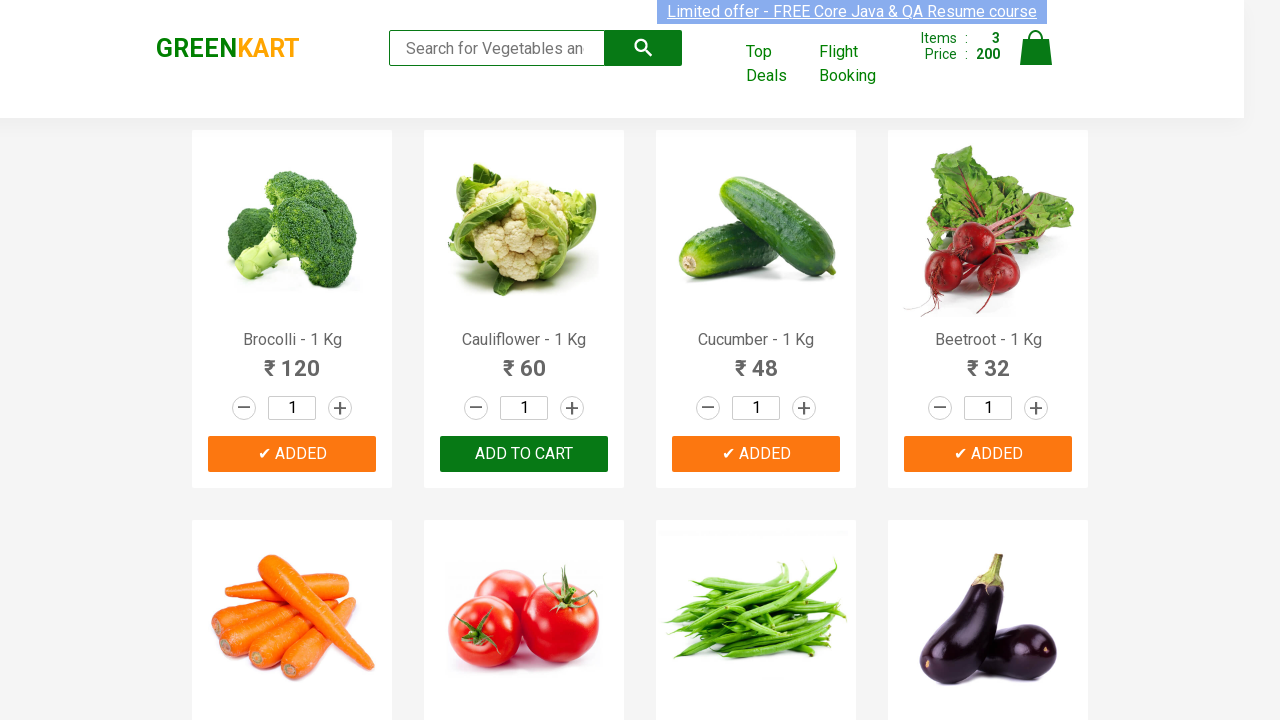

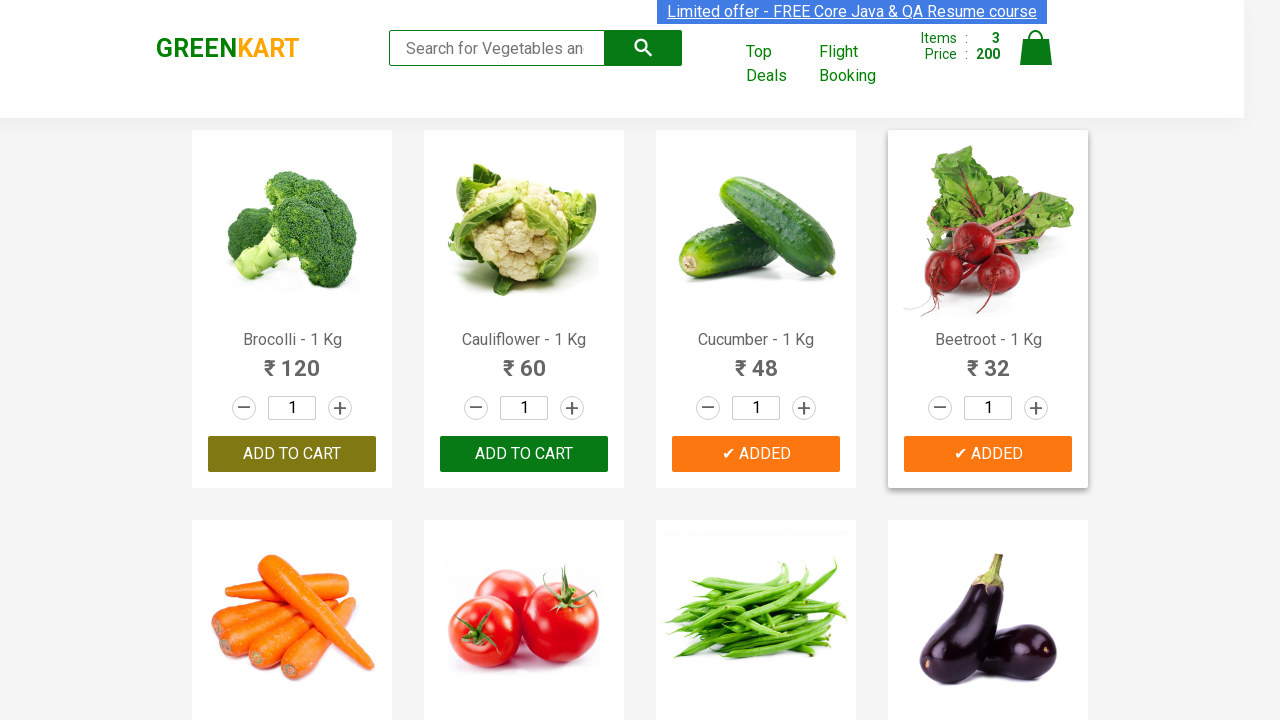